Tests class attribute page by clicking the Class Attribute link, clicking the primary button, accepting the alert dialog, and verifying the button text

Starting URL: http://uitestingplayground.com/

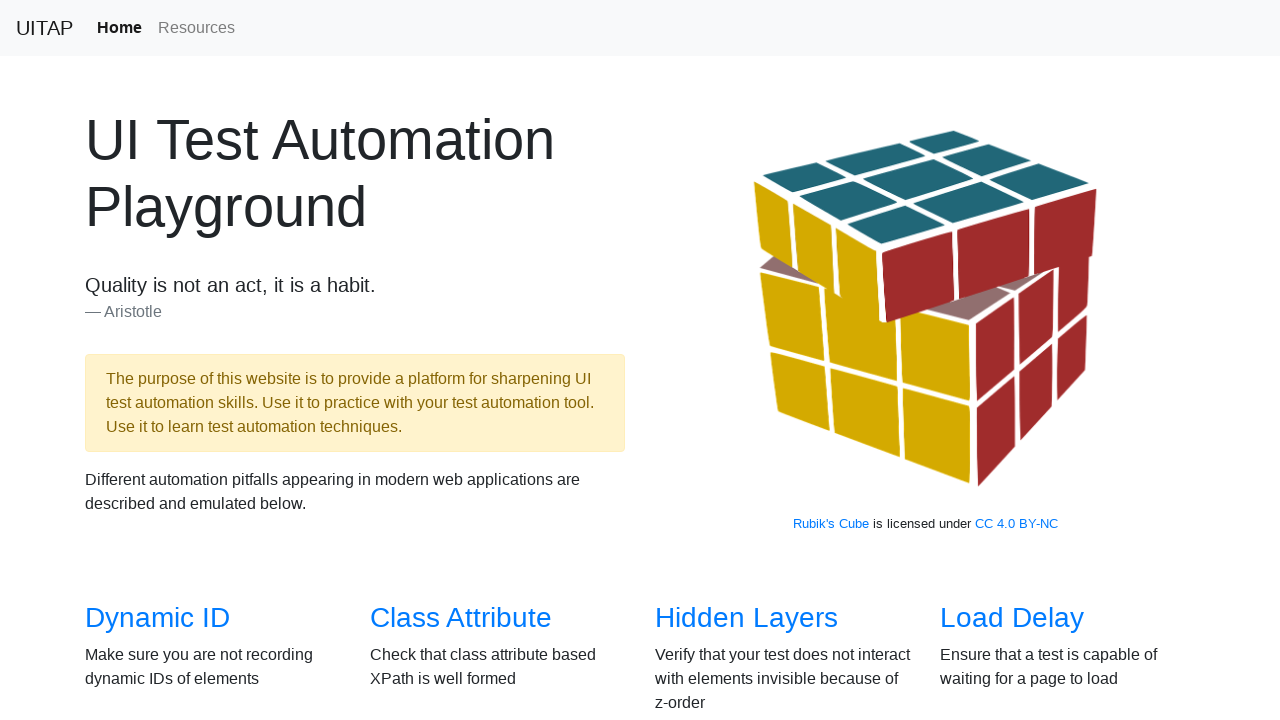

Clicked on Class Attribute link at (461, 618) on text=Class Attribute
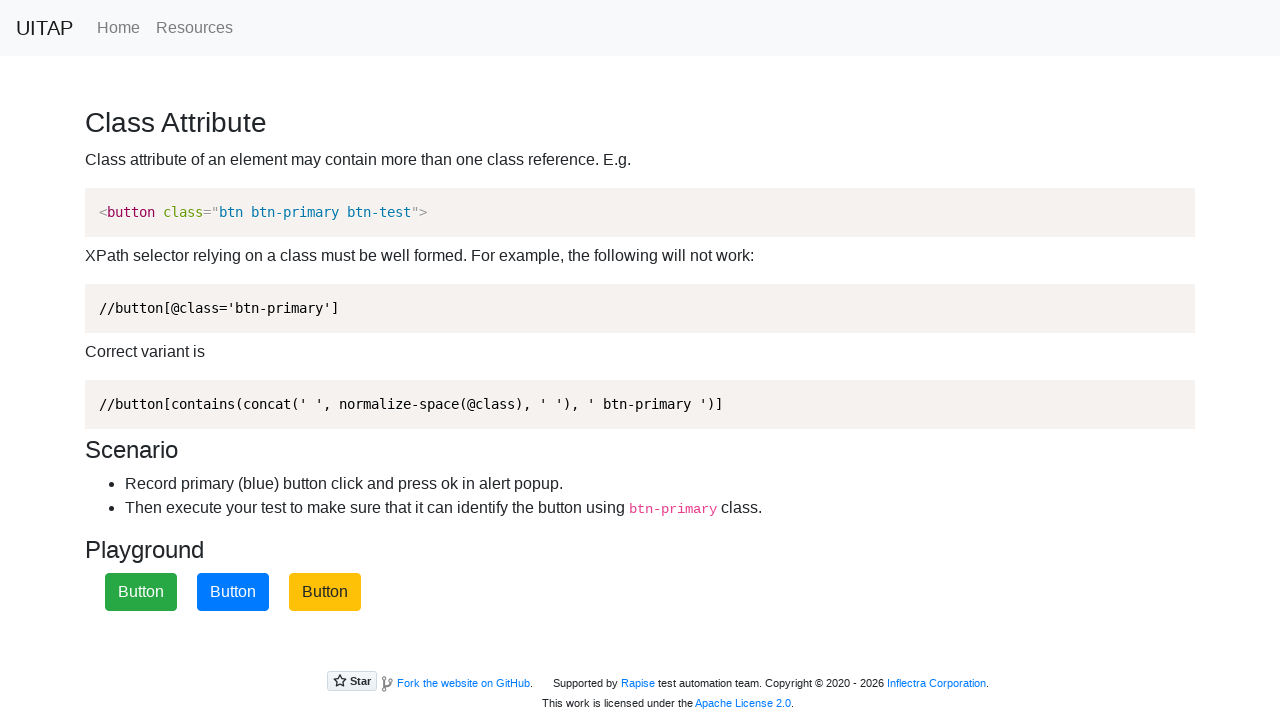

Clicked the primary button at (233, 592) on .btn-primary
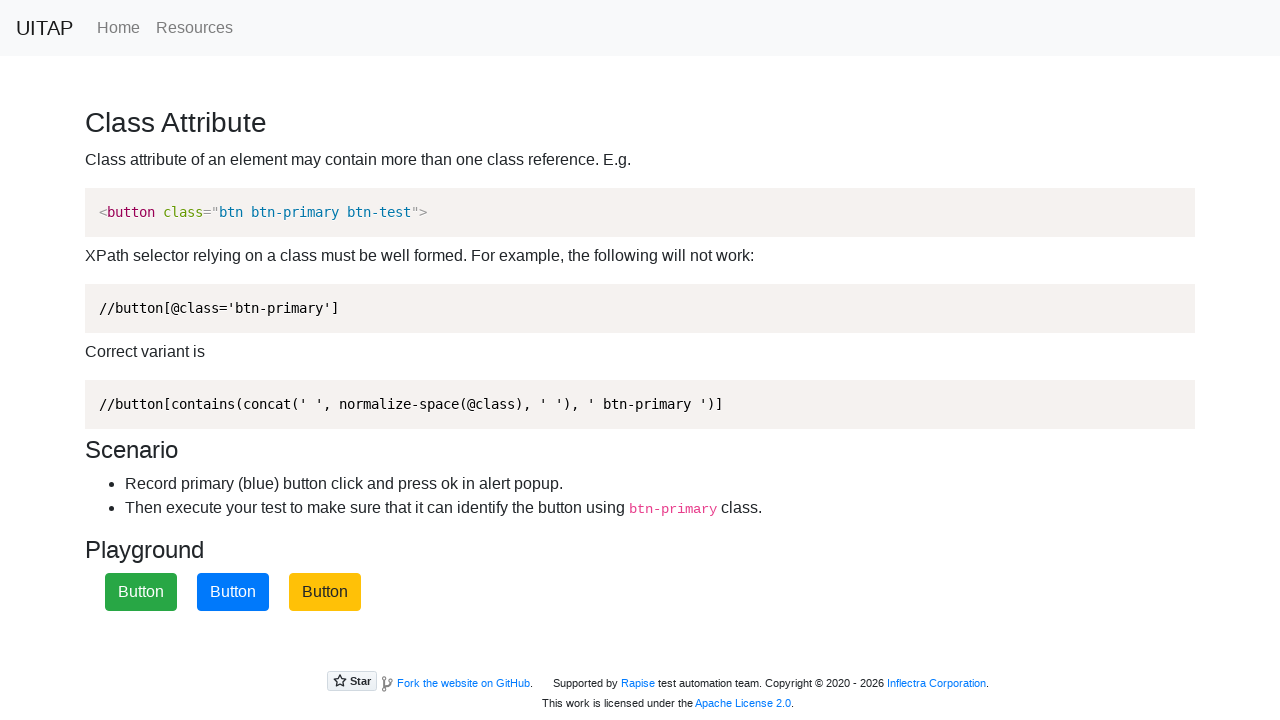

Set up alert dialog handler to accept
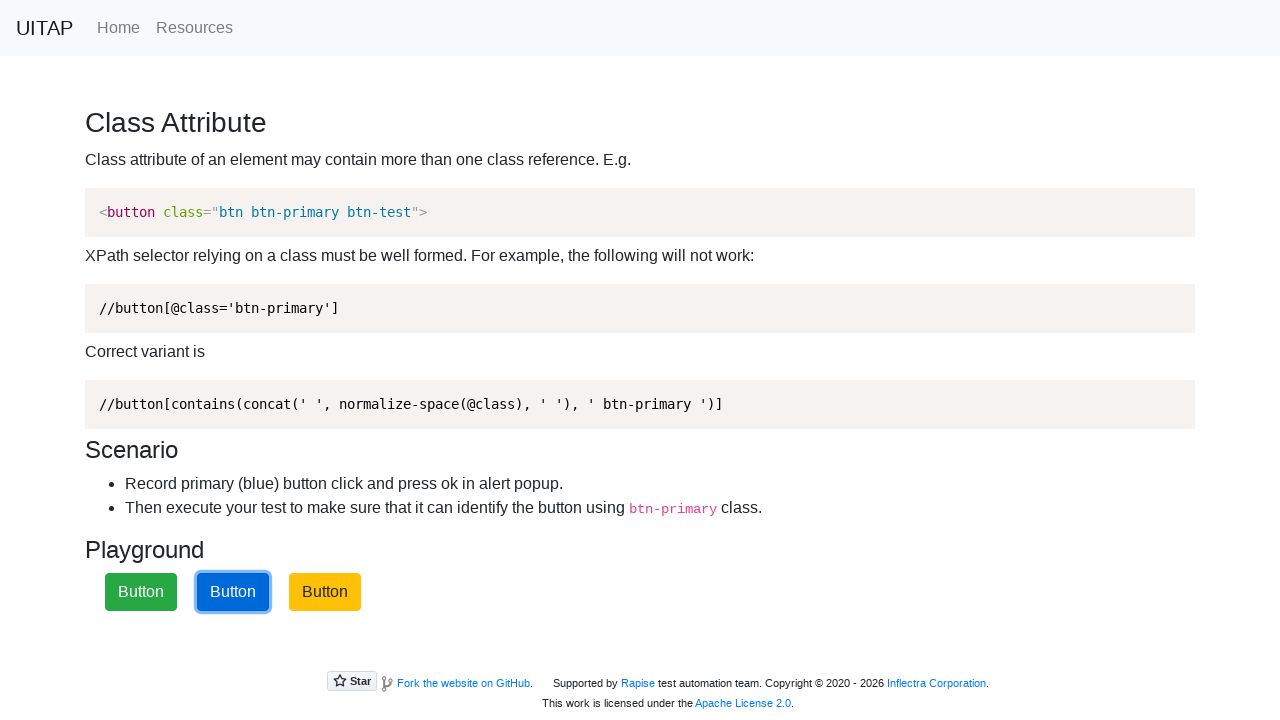

Primary button is visible after alert acceptance
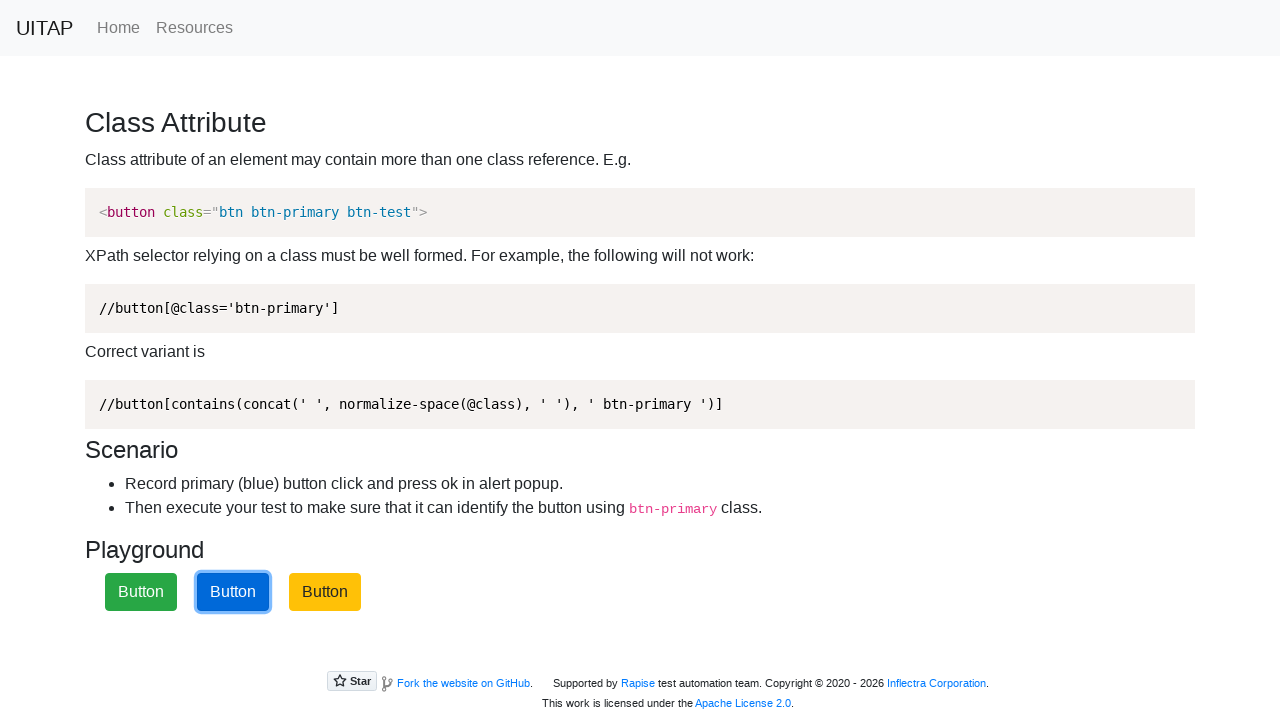

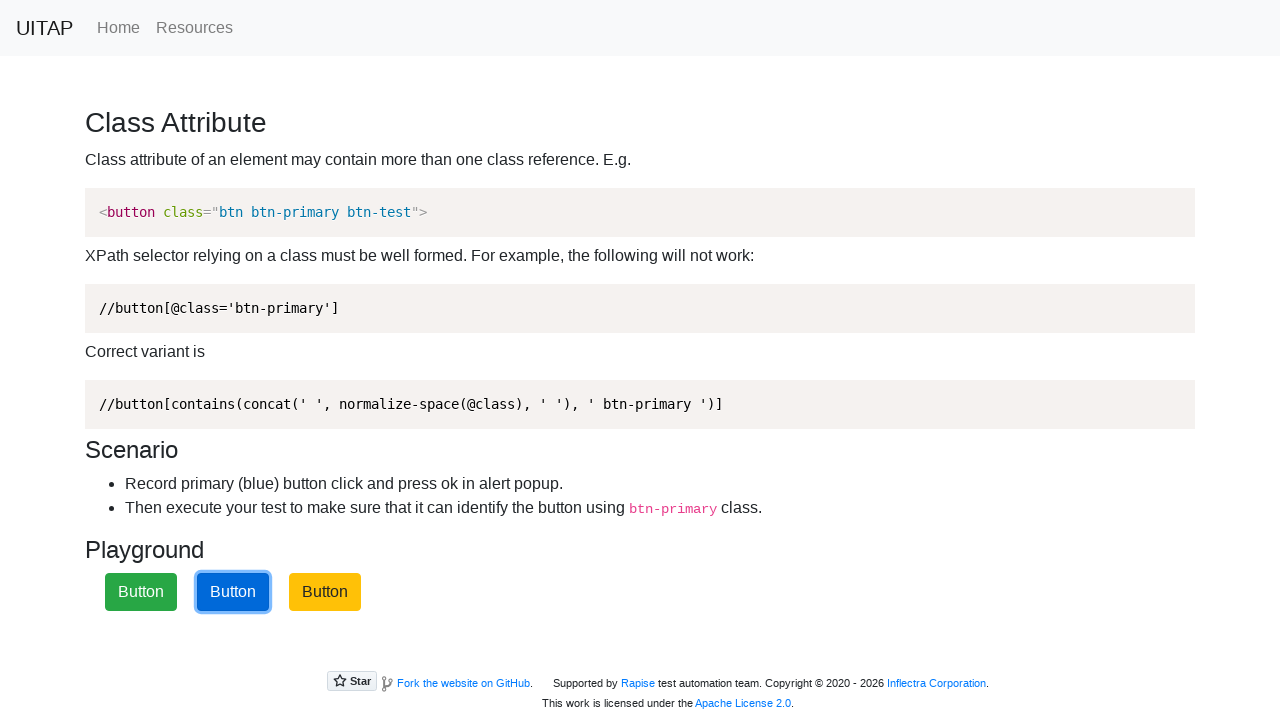